Tests that clicking outside during edit mode cancels the modification and keeps the original text.

Starting URL: https://todomvc.com/examples/react/dist/

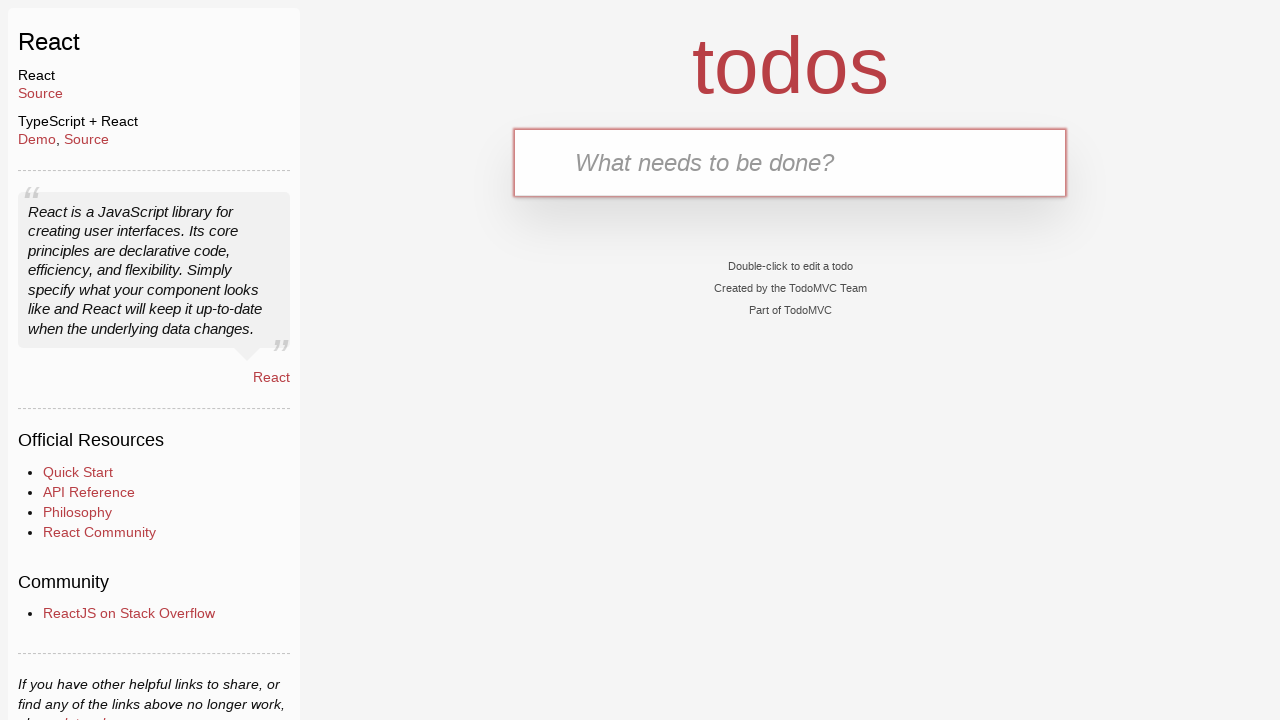

Filled new todo input field with 'test' on .new-todo
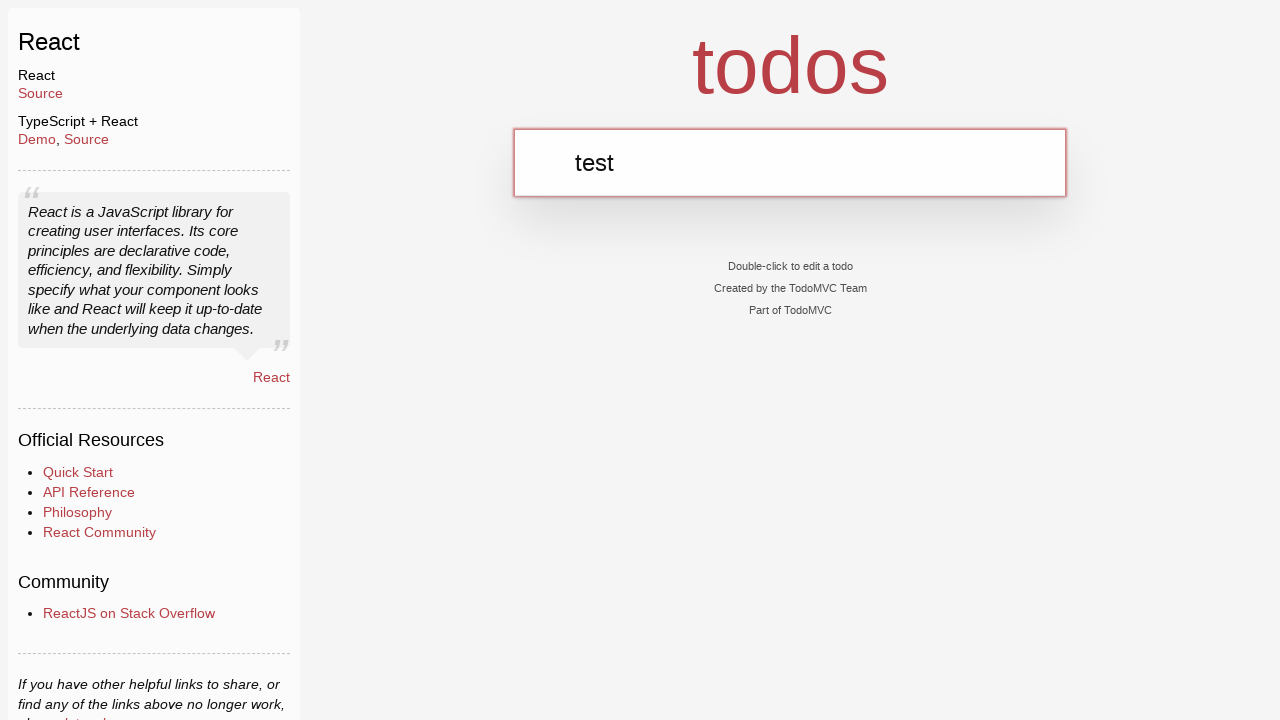

Pressed Enter to create the todo item
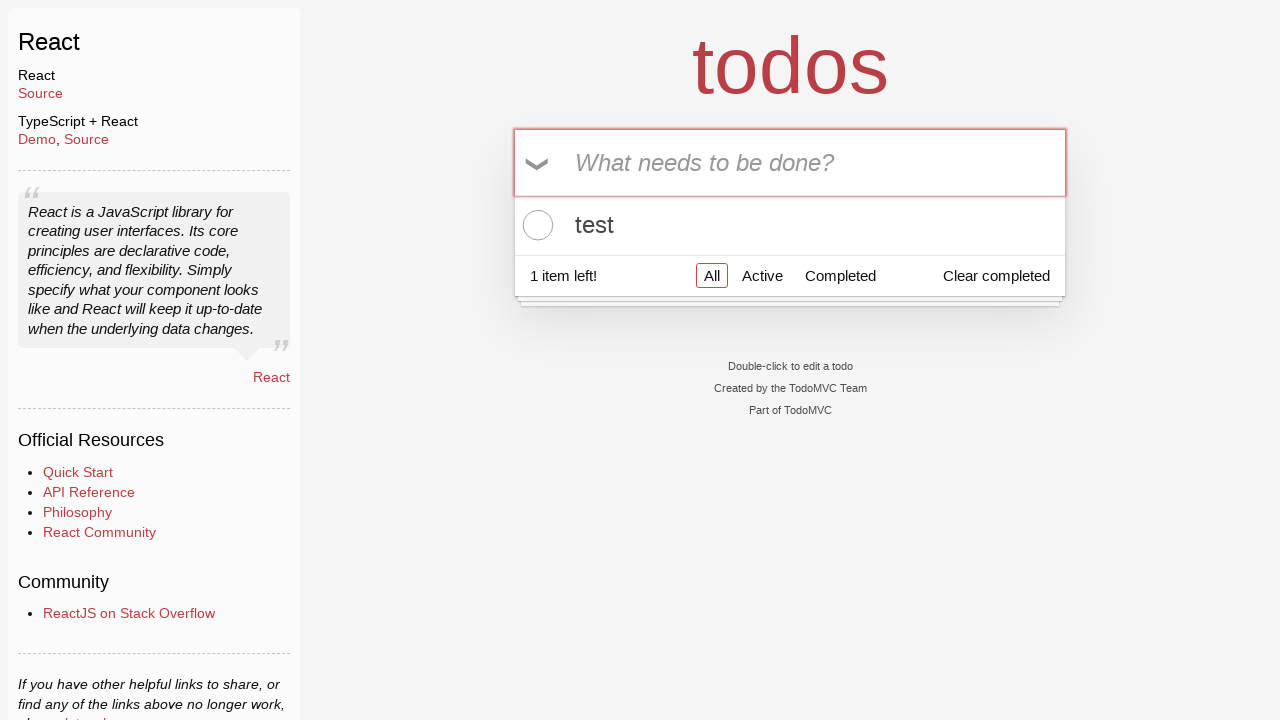

Double-clicked todo item to enter edit mode at (790, 225) on ul.todo-list li div label
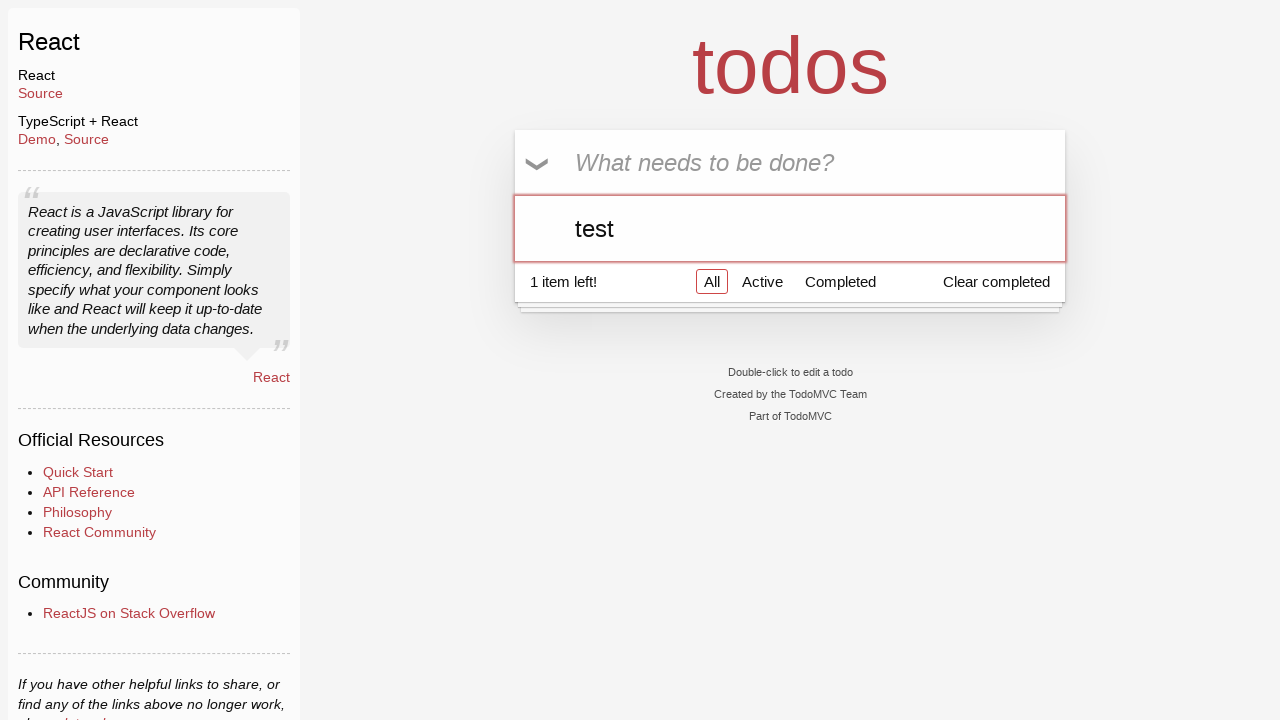

Filled edit input with '1' without submitting on ul.todo-list li div.view div.input-container input
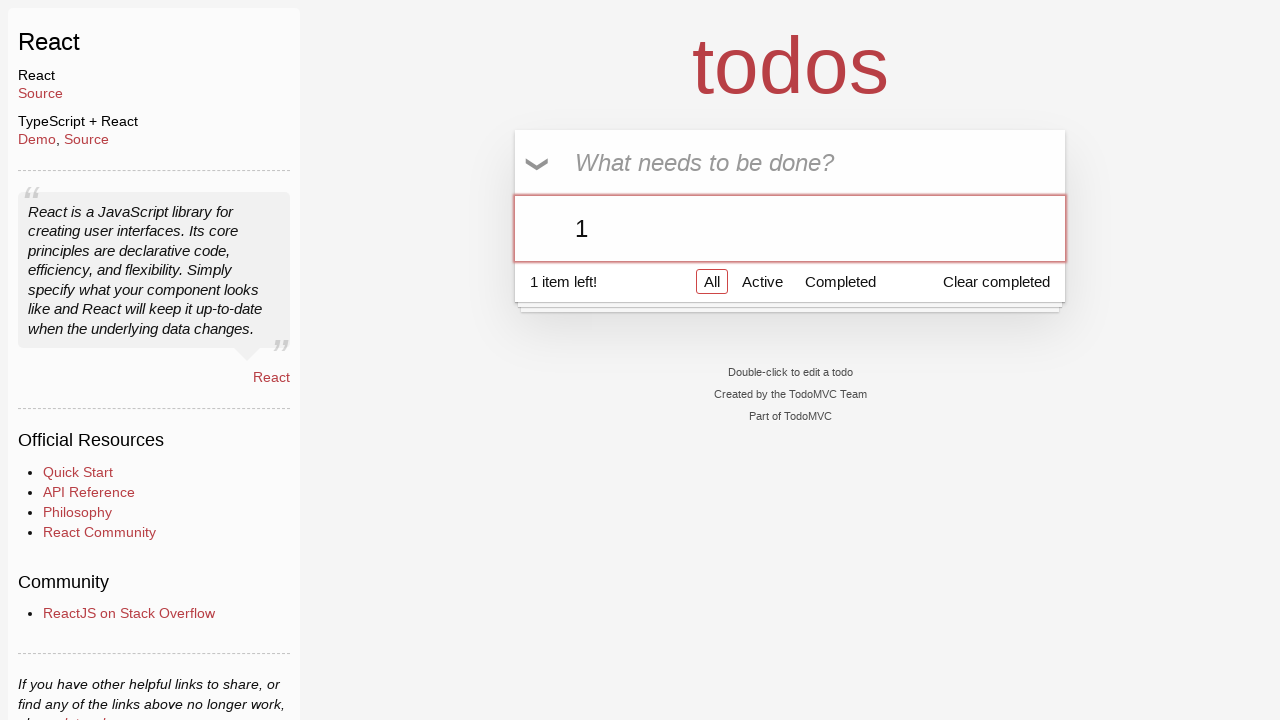

Clicked outside the edit field to cancel modification at (790, 162) on .new-todo
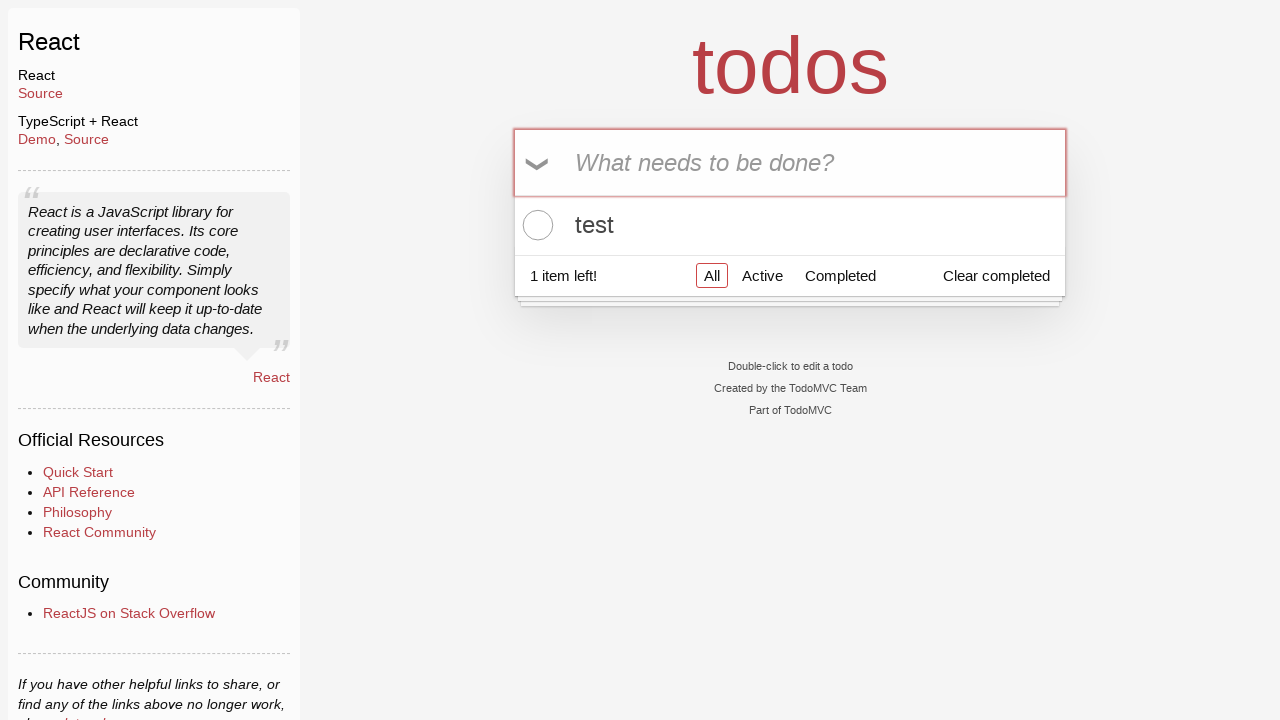

Verified that original todo item text is preserved
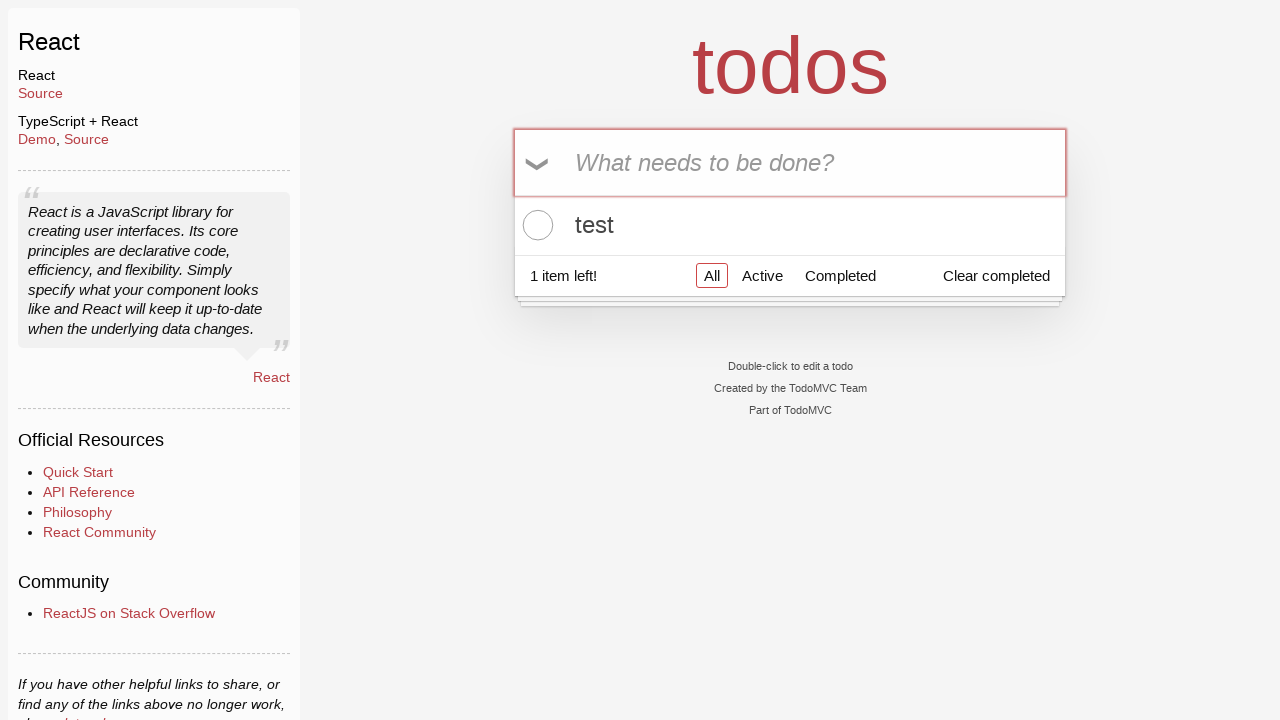

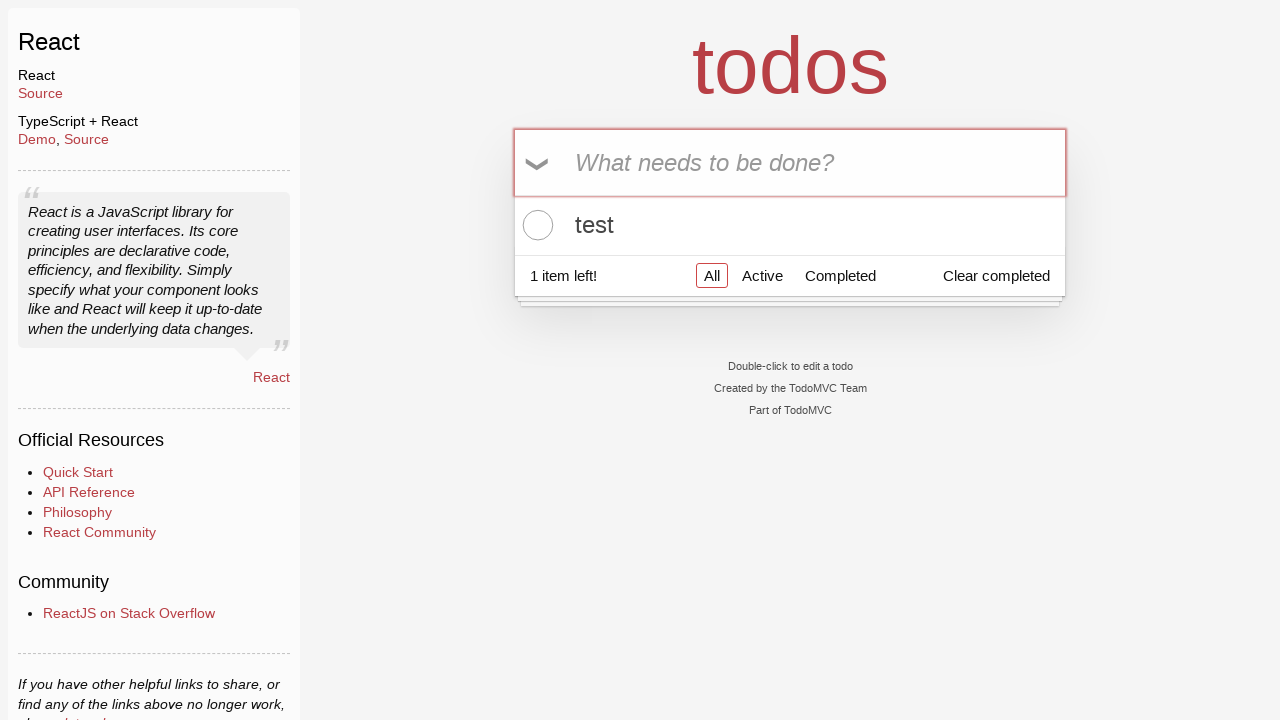